Tests that the text input field is cleared after adding a todo item.

Starting URL: https://demo.playwright.dev/todomvc

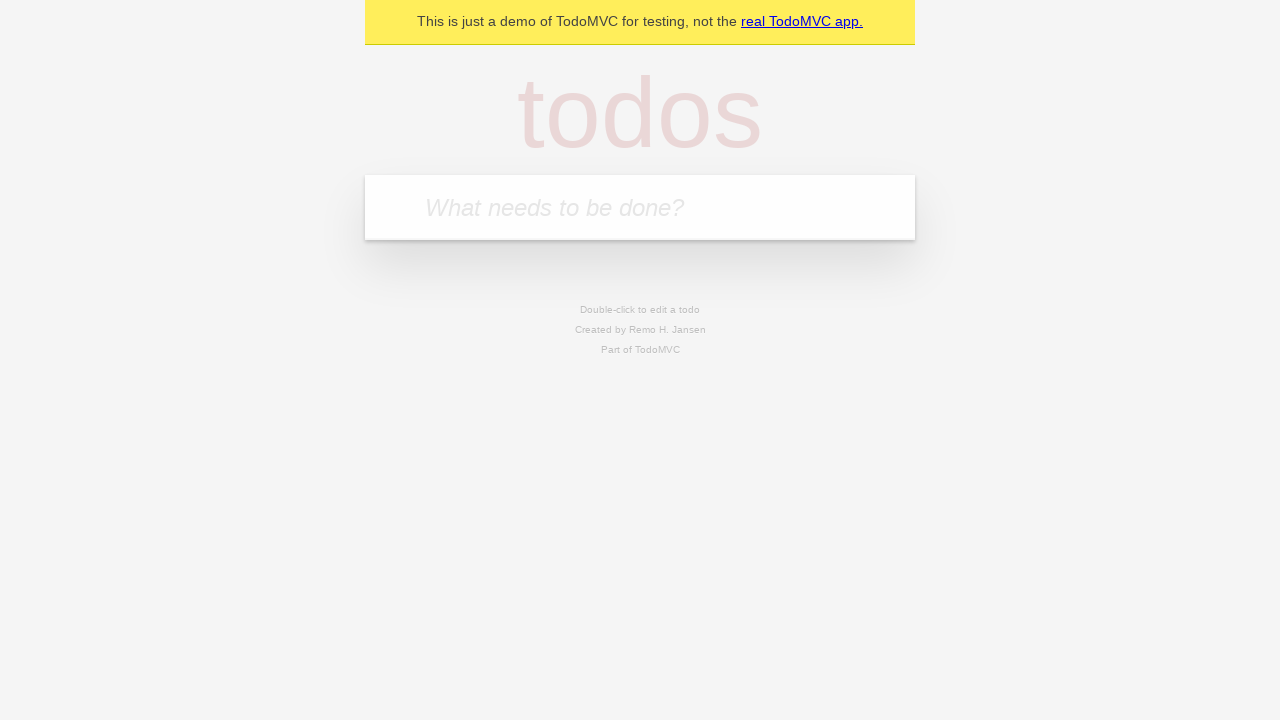

Located the todo input field with placeholder 'What needs to be done?'
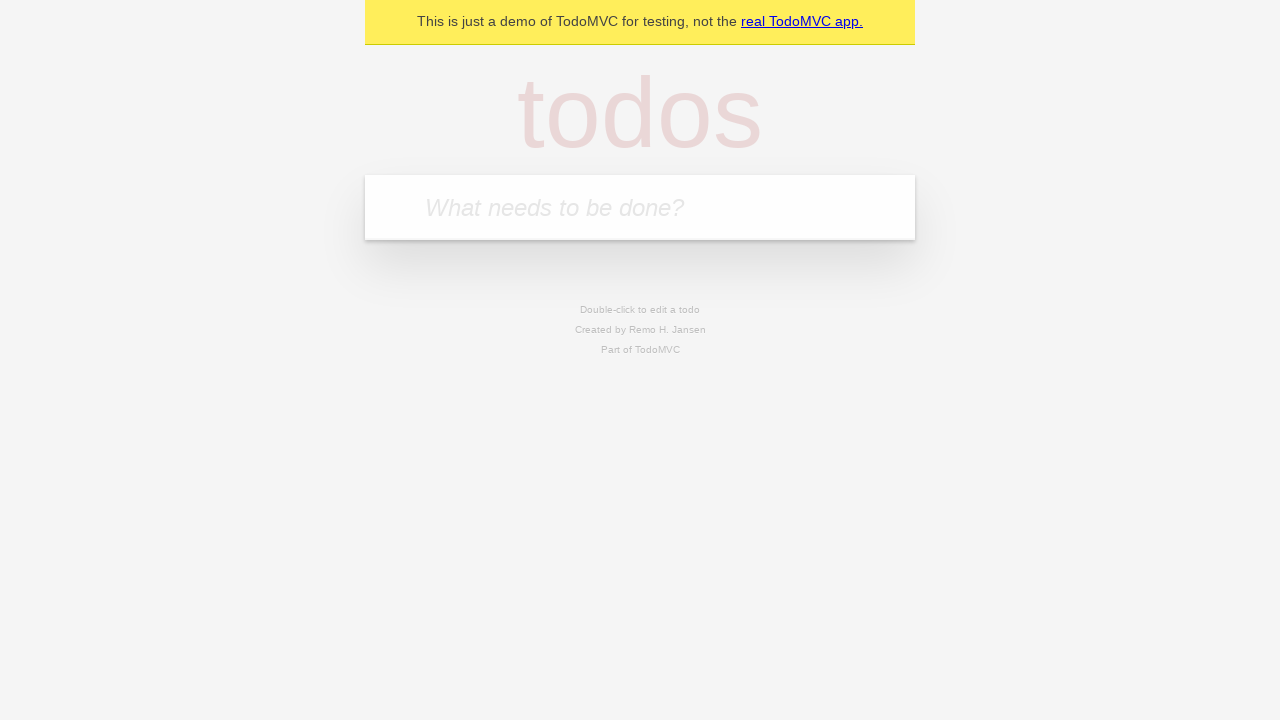

Filled todo input field with 'buy some cheese' on internal:attr=[placeholder="What needs to be done?"i]
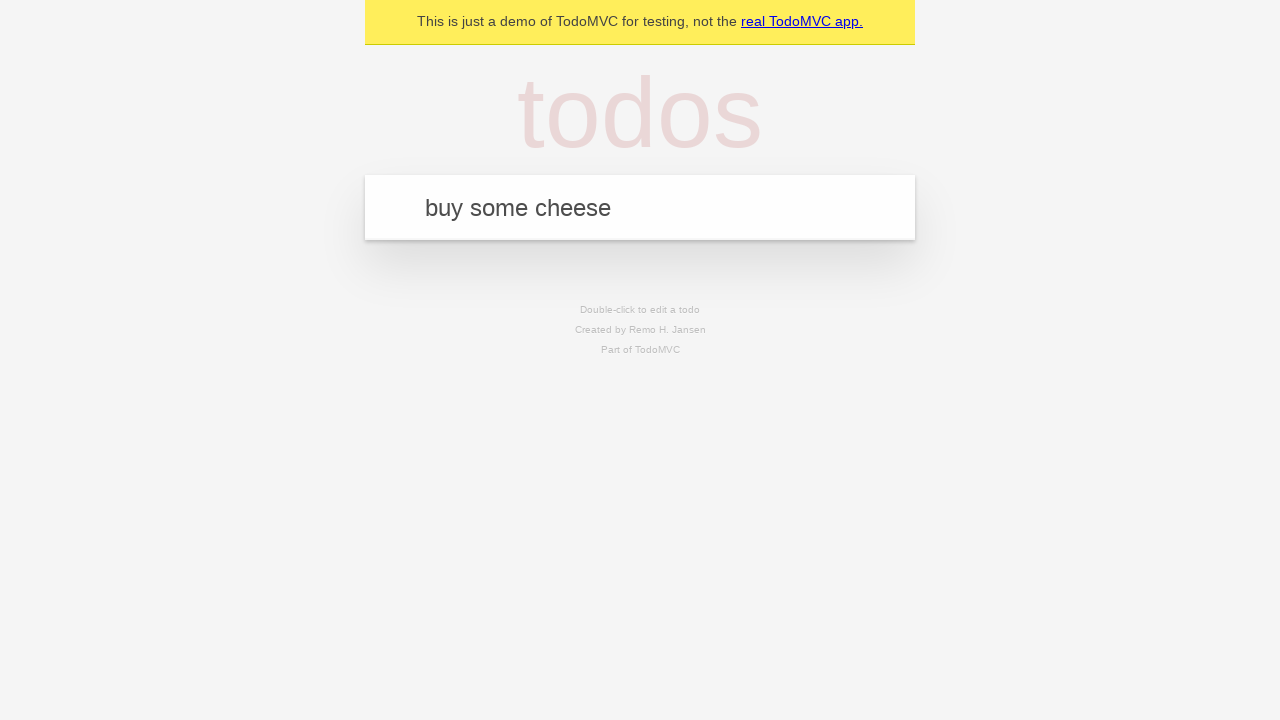

Pressed Enter to add the todo item on internal:attr=[placeholder="What needs to be done?"i]
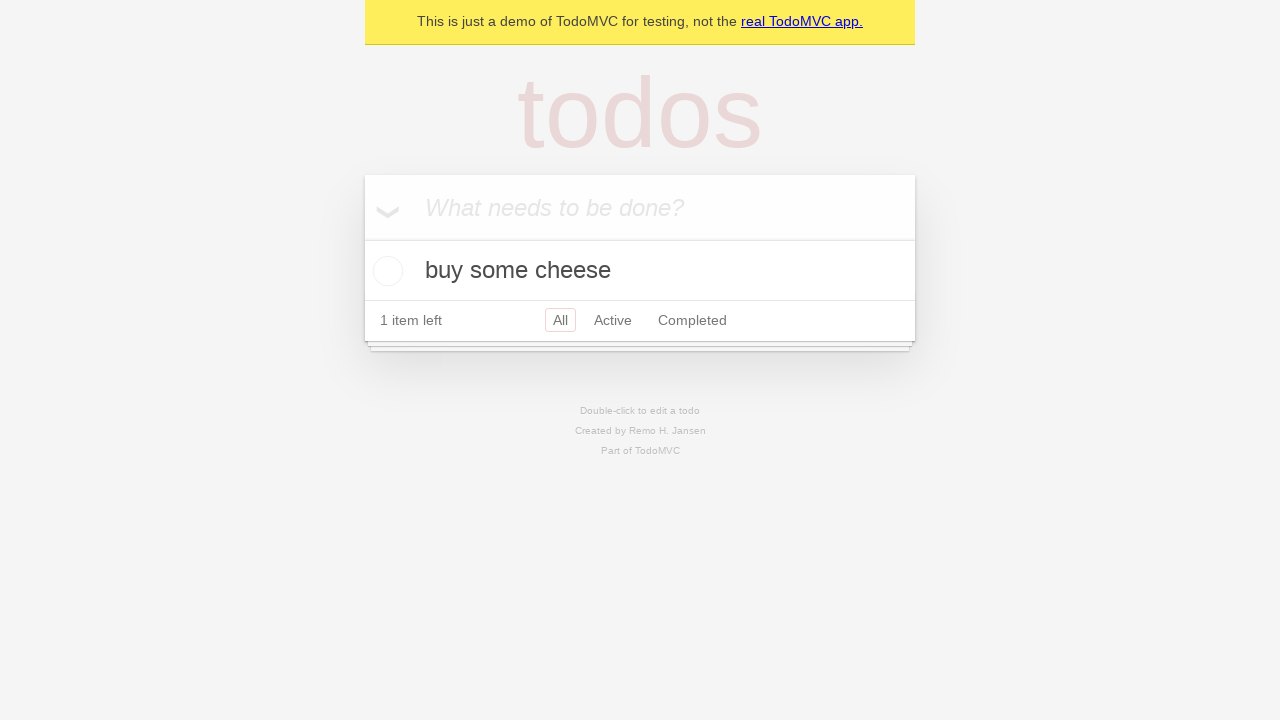

Waited for todo item to appear in the list
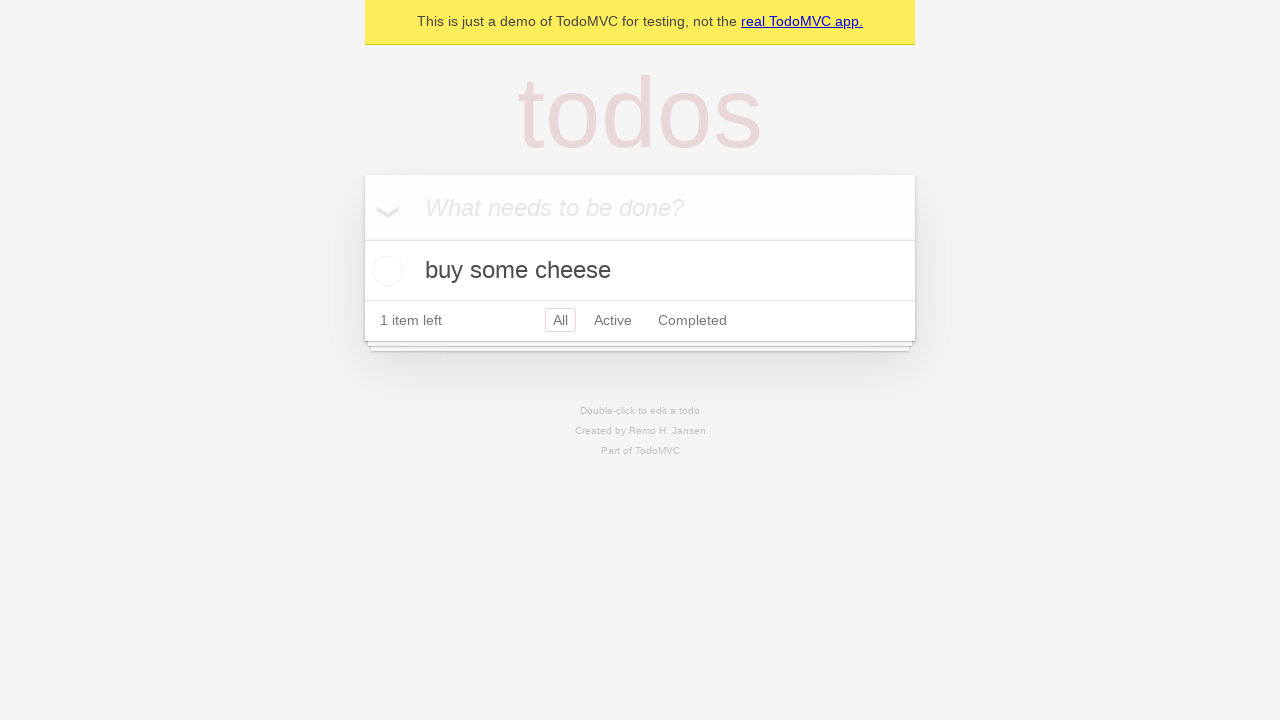

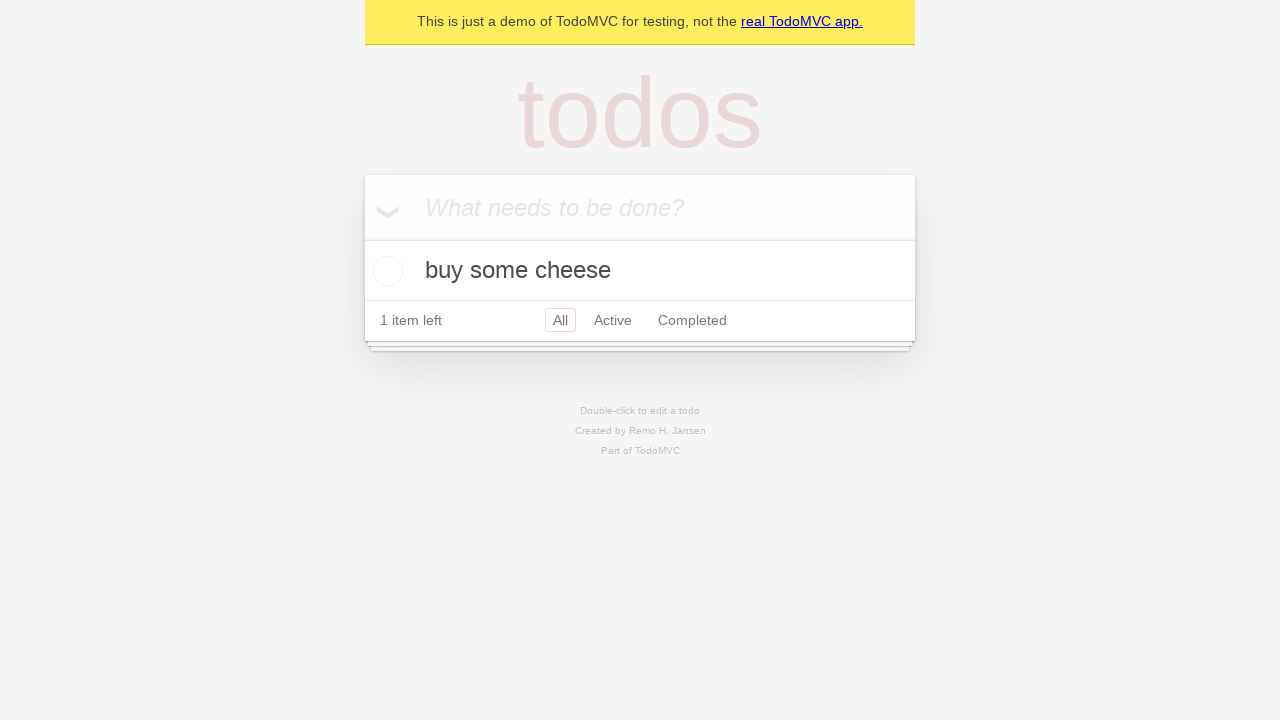